Tests nested iframe navigation by switching to an inner iframe and filling a text input field

Starting URL: http://demo.automationtesting.in/Frames.html

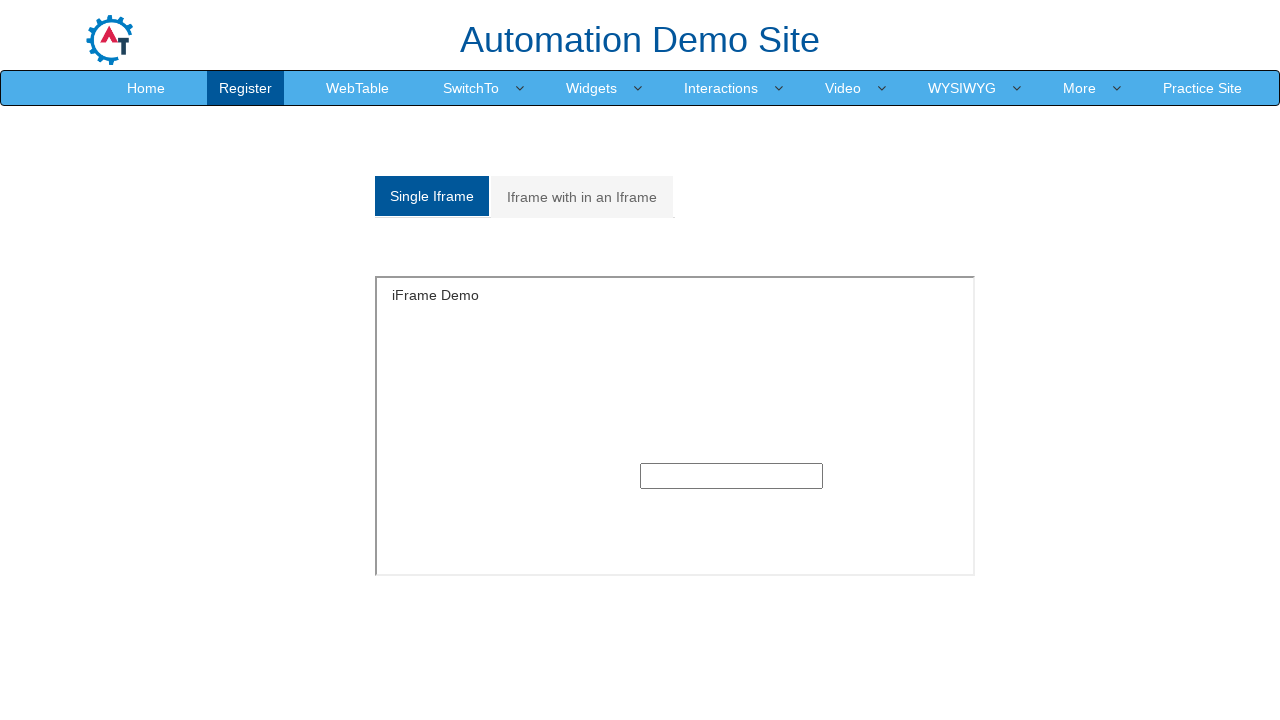

Clicked on 'Iframe with in an Iframe' tab at (582, 197) on xpath=//a[contains(text(),'Iframe with in an Iframe')]
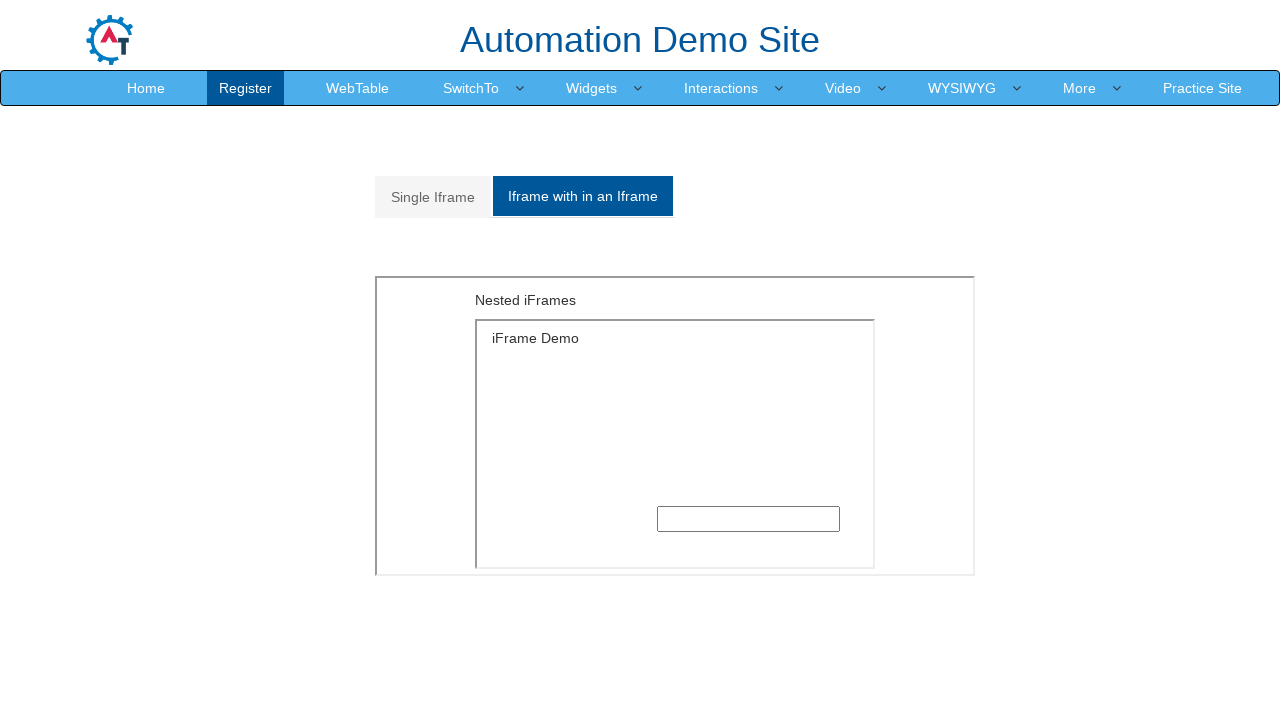

Located outer iframe element
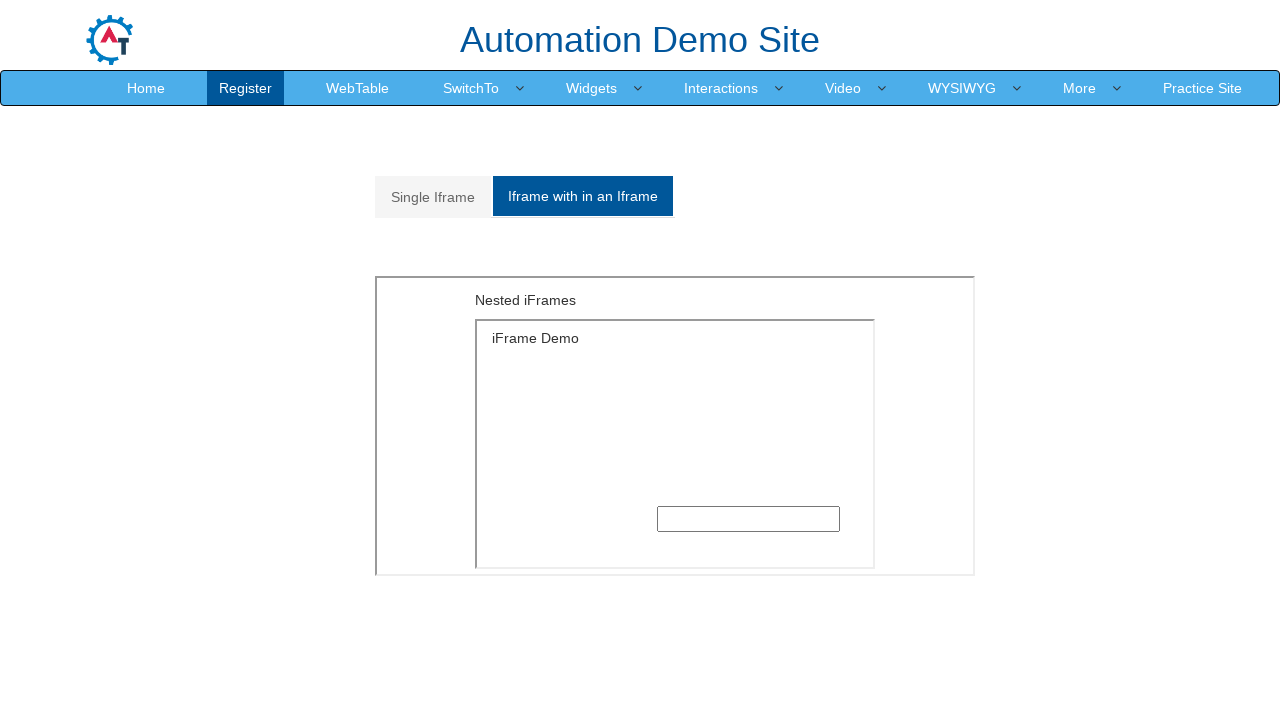

Located inner iframe within outer iframe
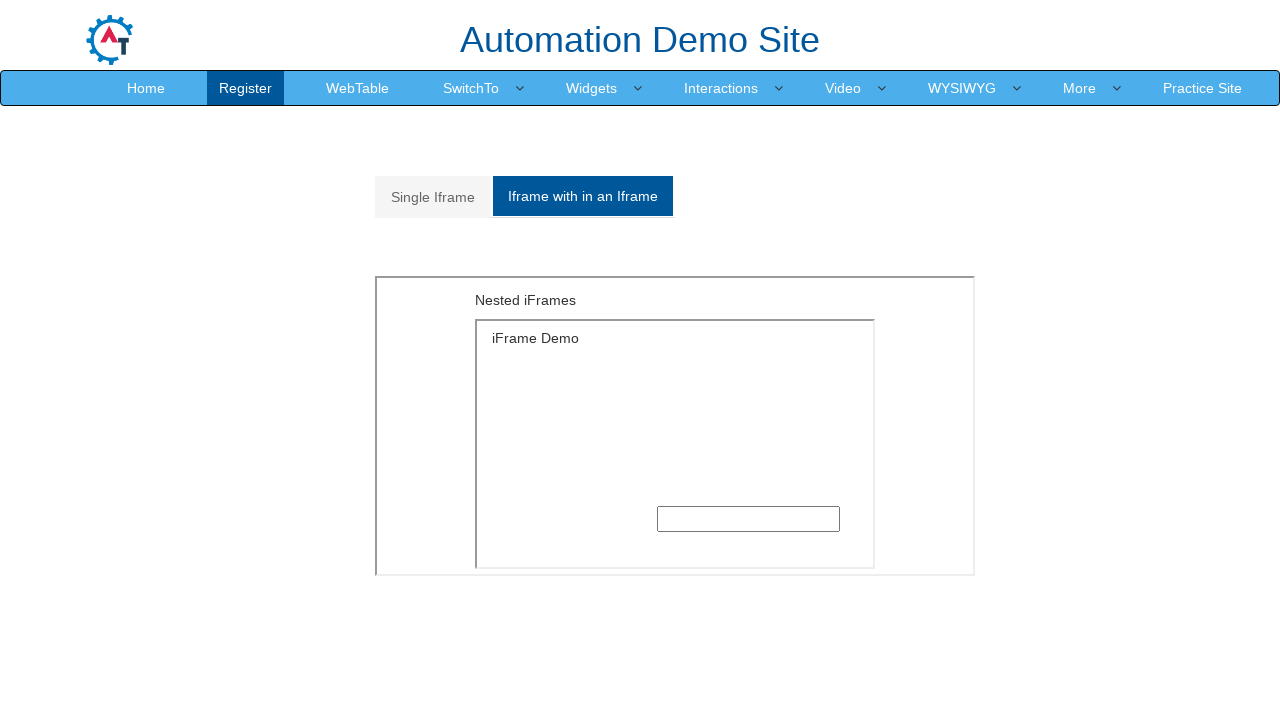

Filled text input field in inner iframe with 'test' on xpath=//*[@id='Multiple']/iframe >> internal:control=enter-frame >> xpath=/html/
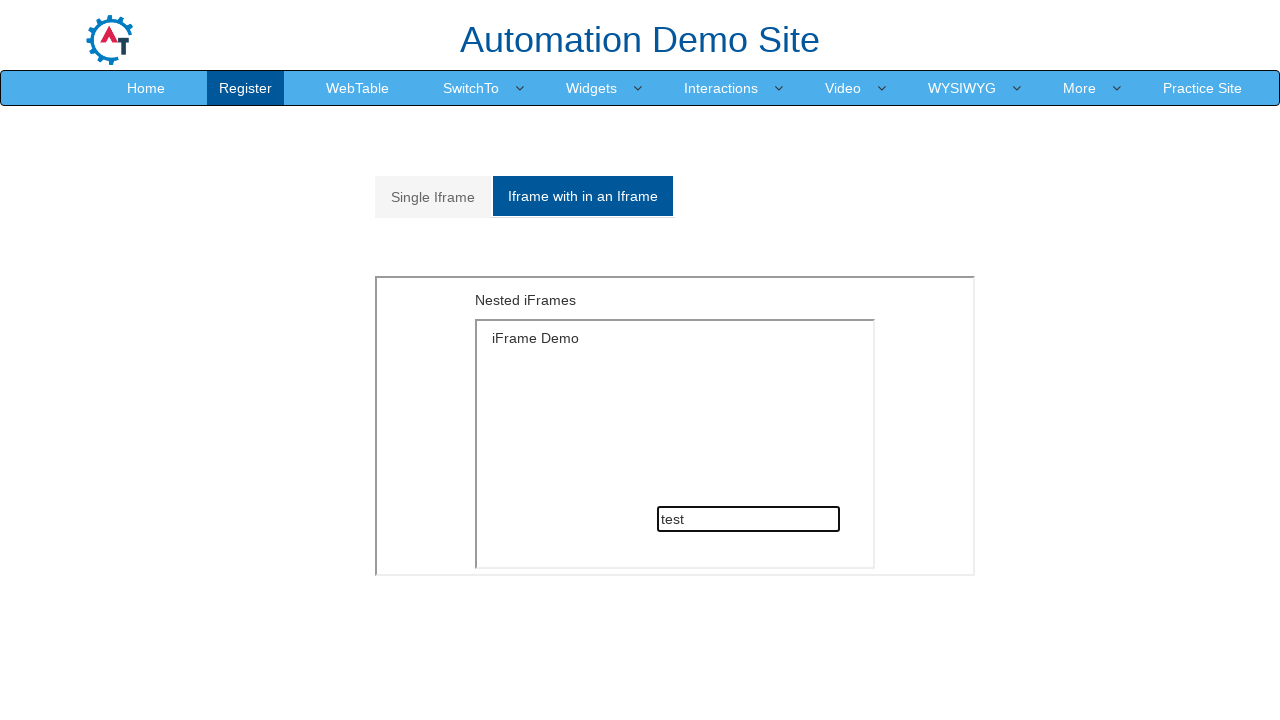

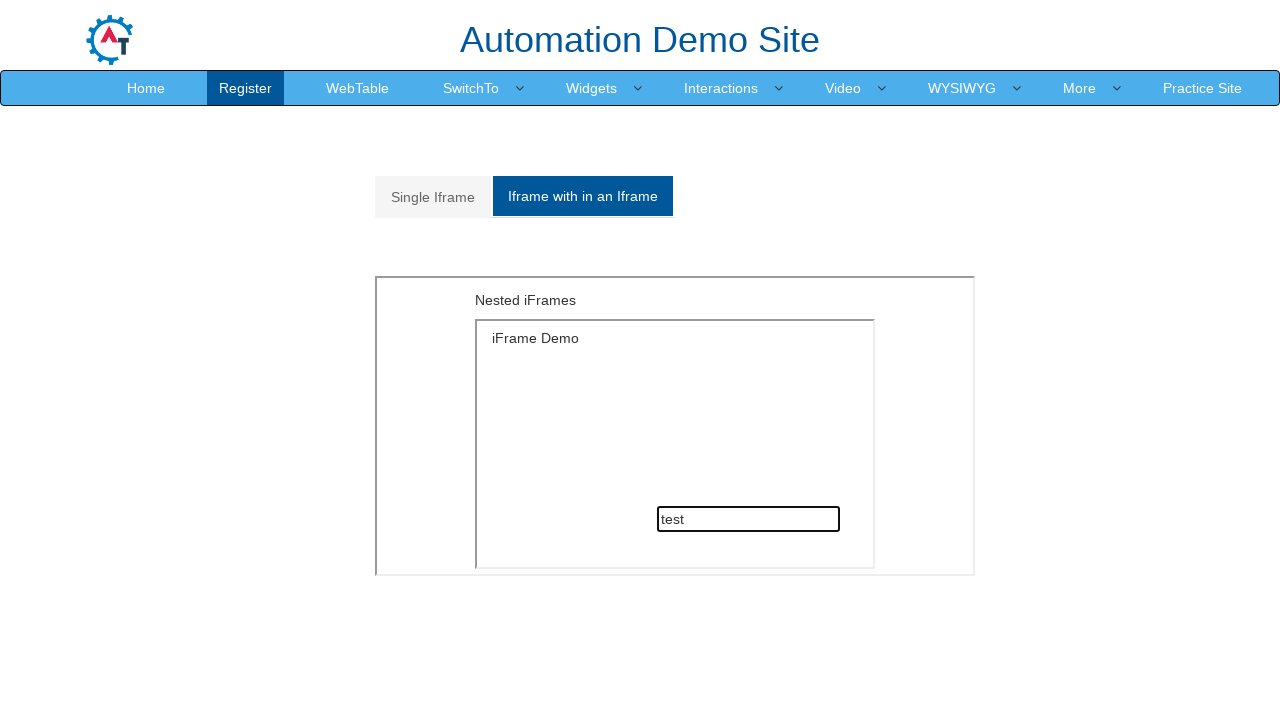